Tests removing disabled attribute from input field and submitting a form within an iframe

Starting URL: https://www.w3schools.com/tags/tryit.asp?filename=tryhtml_input_disabled

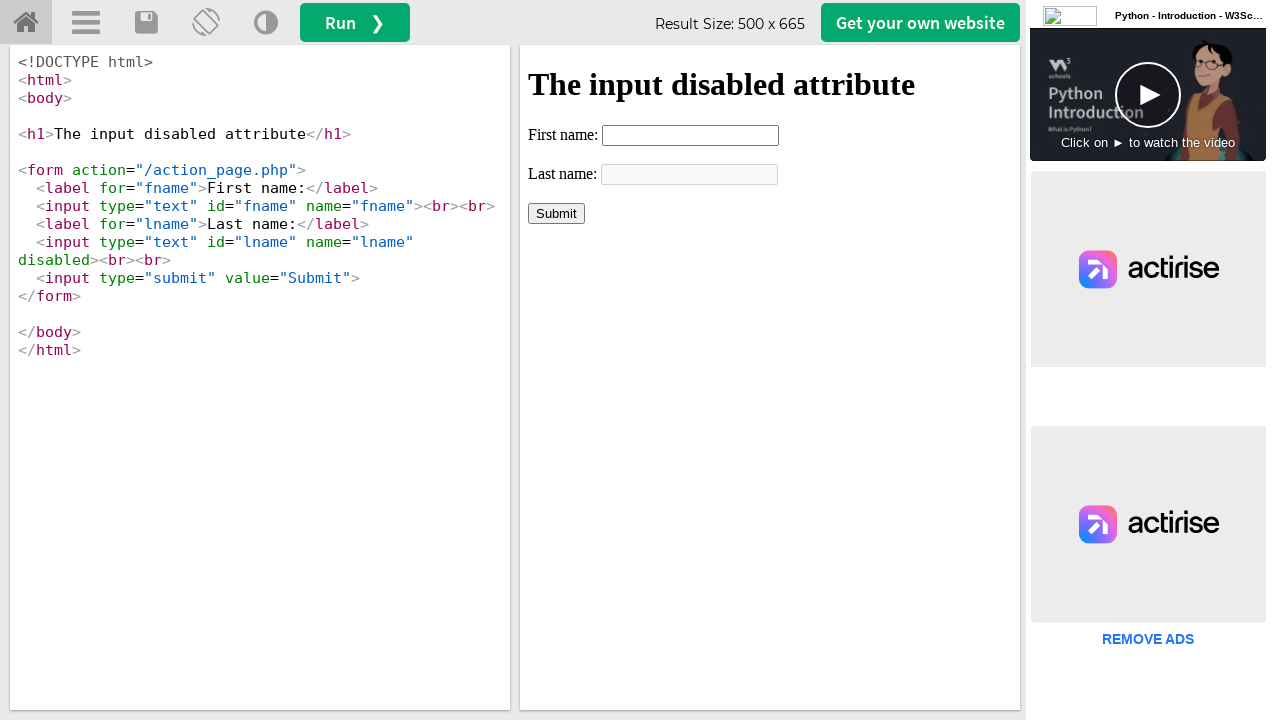

Located iframe with id 'iframeResult'
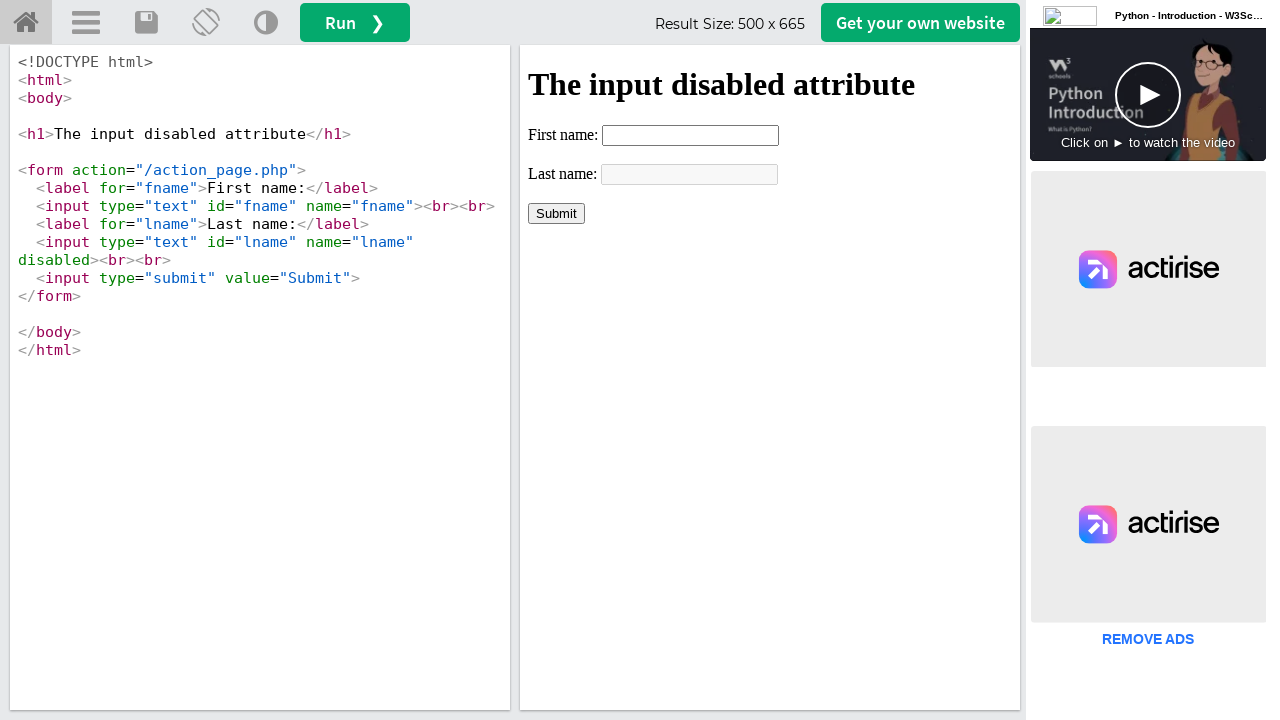

Removed disabled attribute from last name input field
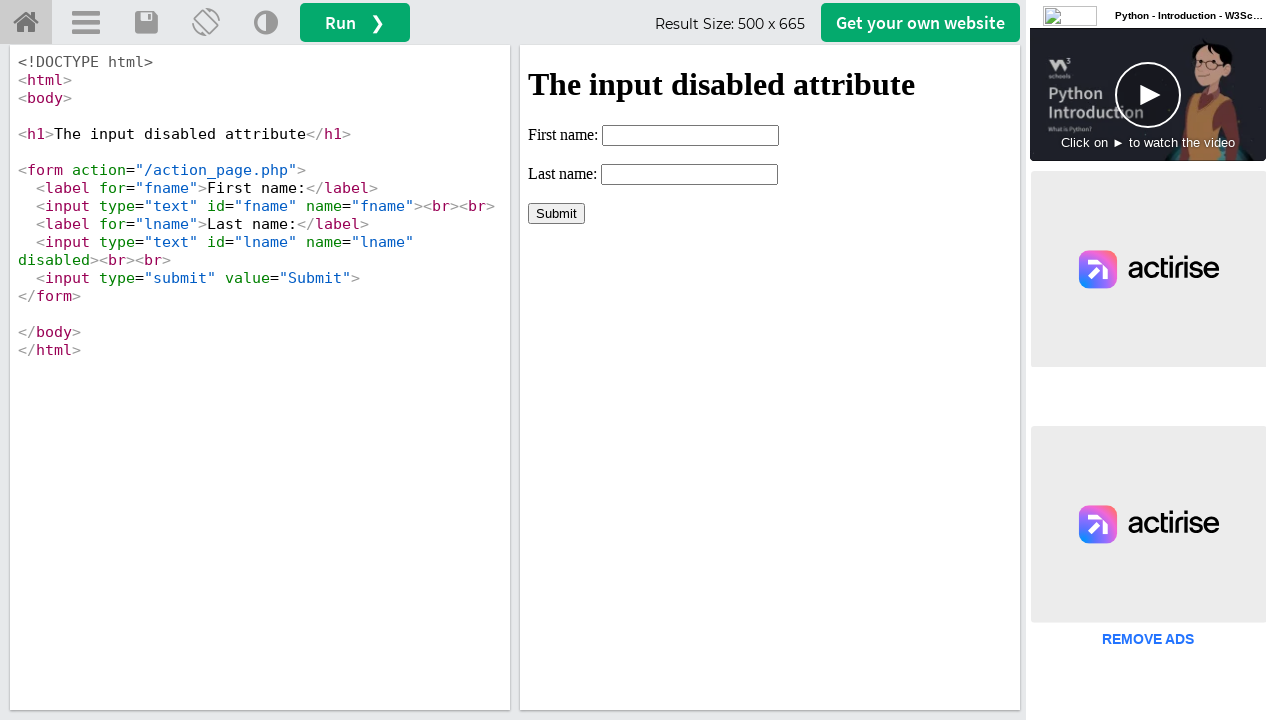

Filled first name field with 'Automation Firstname' on xpath=//iframe[@id='iframeResult'] >> internal:control=enter-frame >> xpath=//in
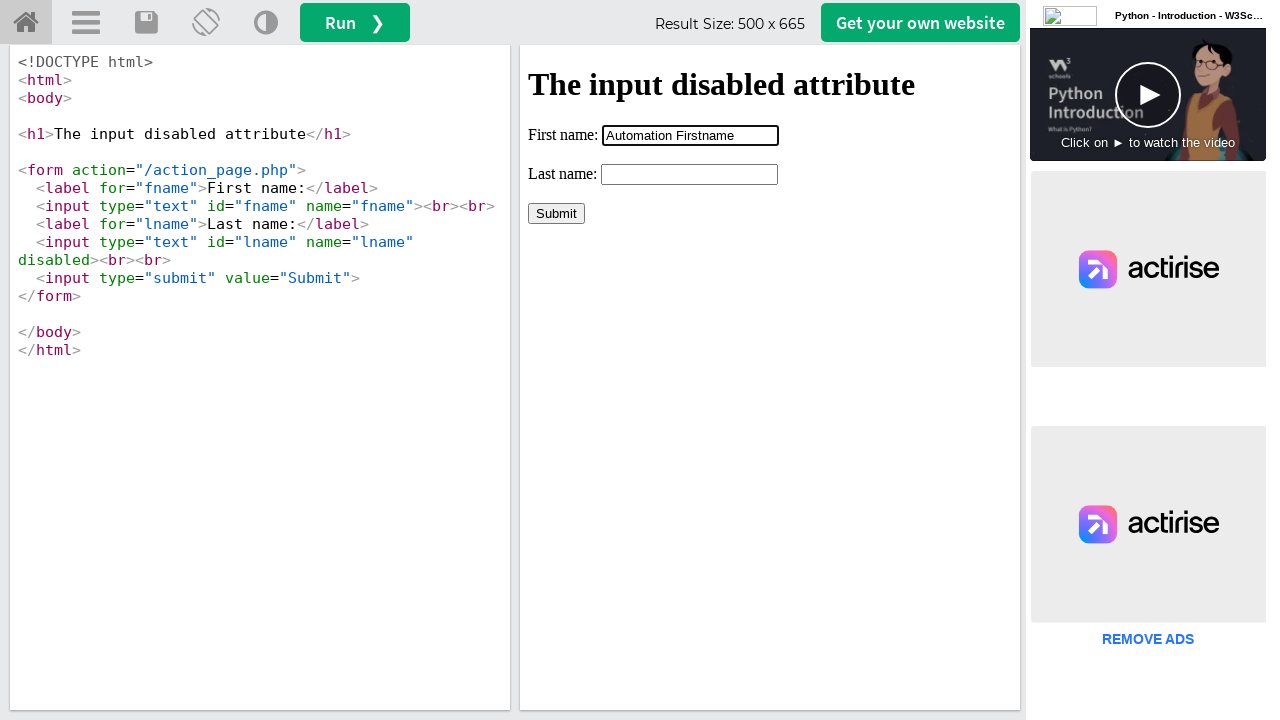

Filled last name field with 'Automation Lastname' on xpath=//iframe[@id='iframeResult'] >> internal:control=enter-frame >> xpath=//in
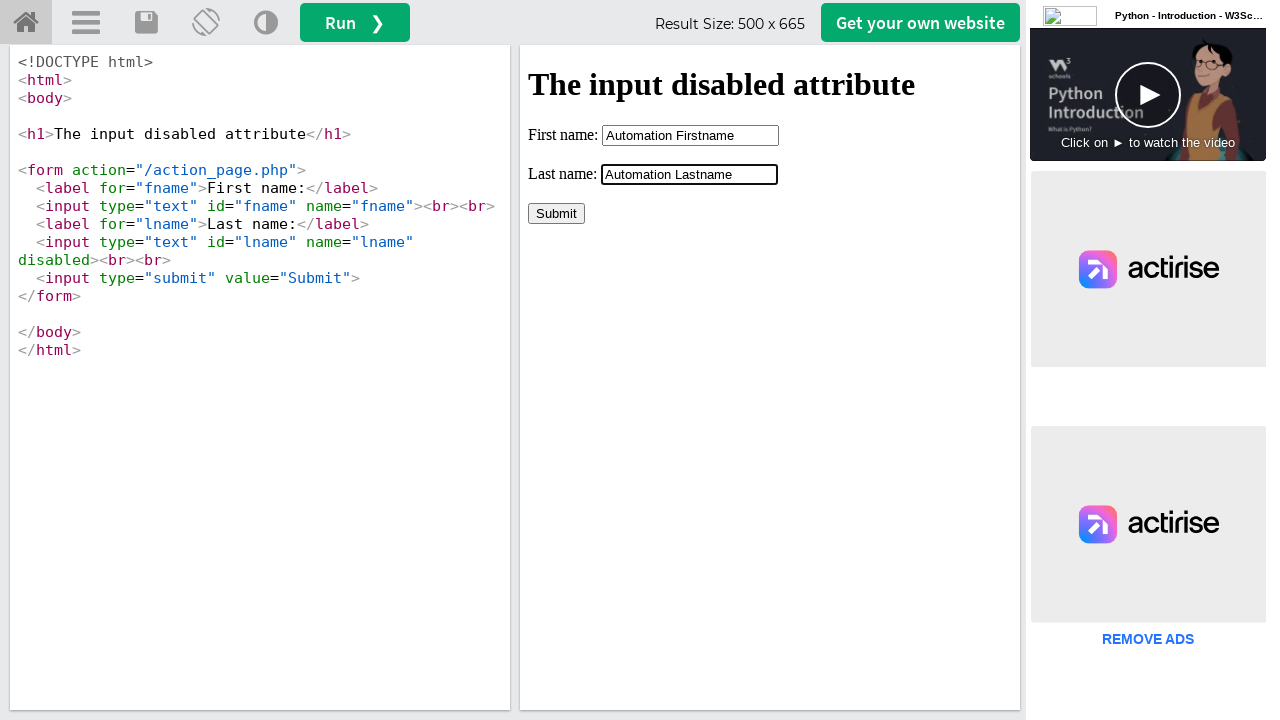

Clicked Submit button to submit the form at (556, 213) on xpath=//iframe[@id='iframeResult'] >> internal:control=enter-frame >> xpath=//in
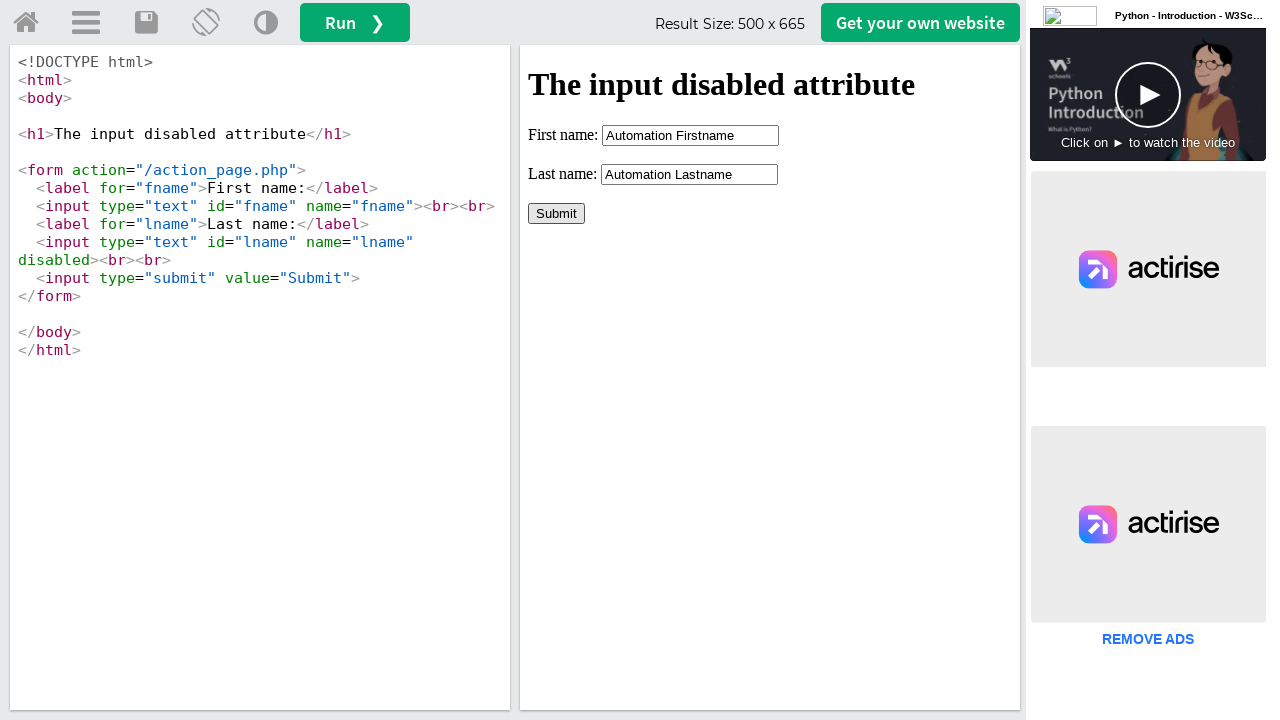

Form submission successful - confirmation message with submitted names appeared
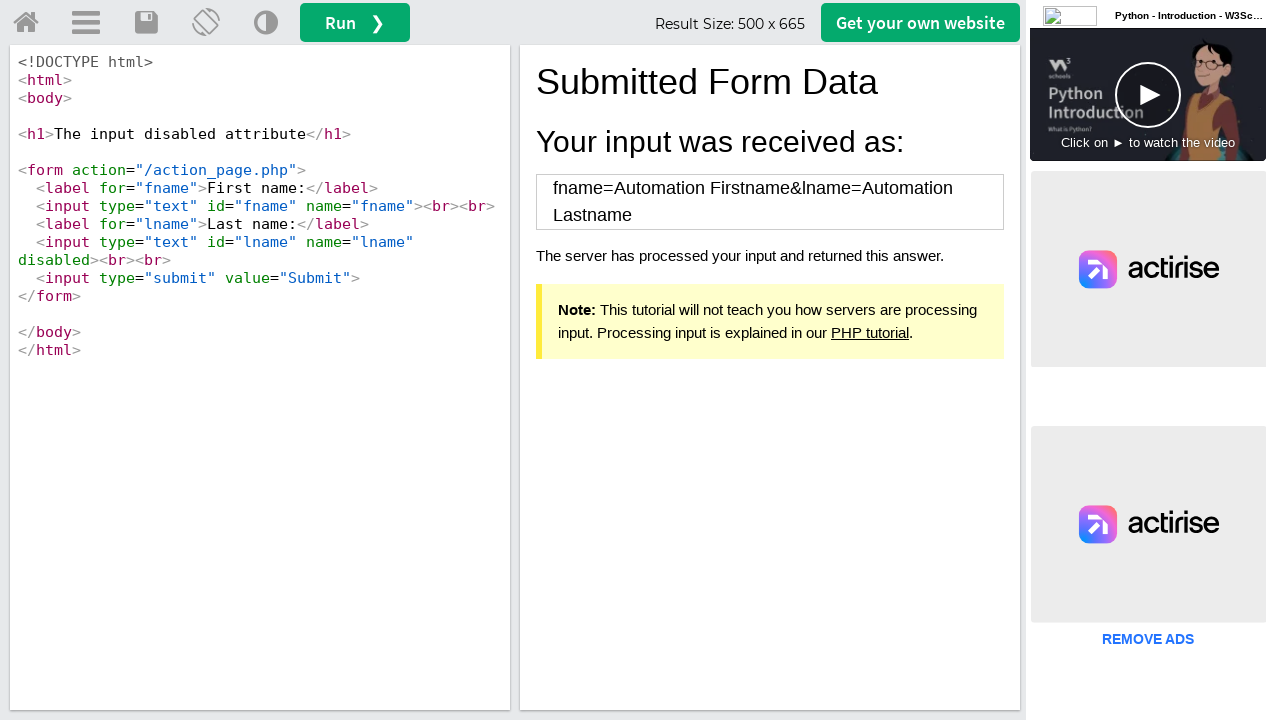

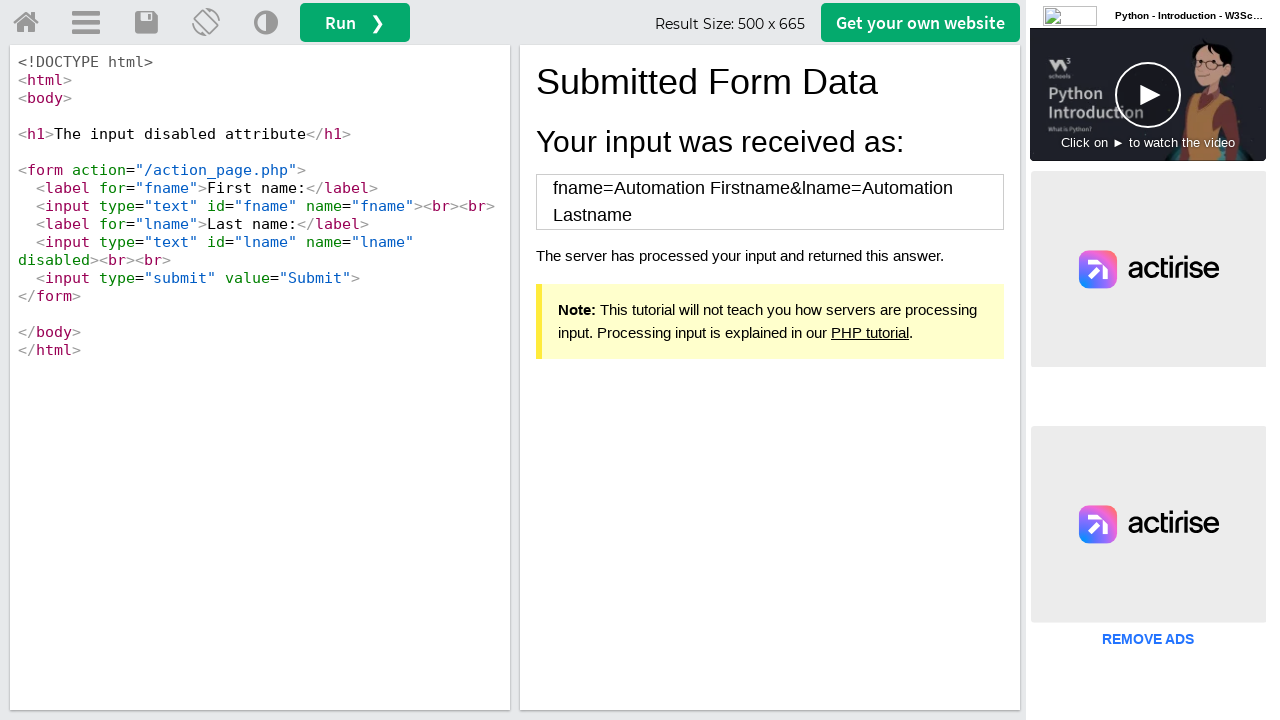